Tests adding a time to a new scheduling by opening the modal and filling the time/hour field.

Starting URL: https://test-a-pet.vercel.app/

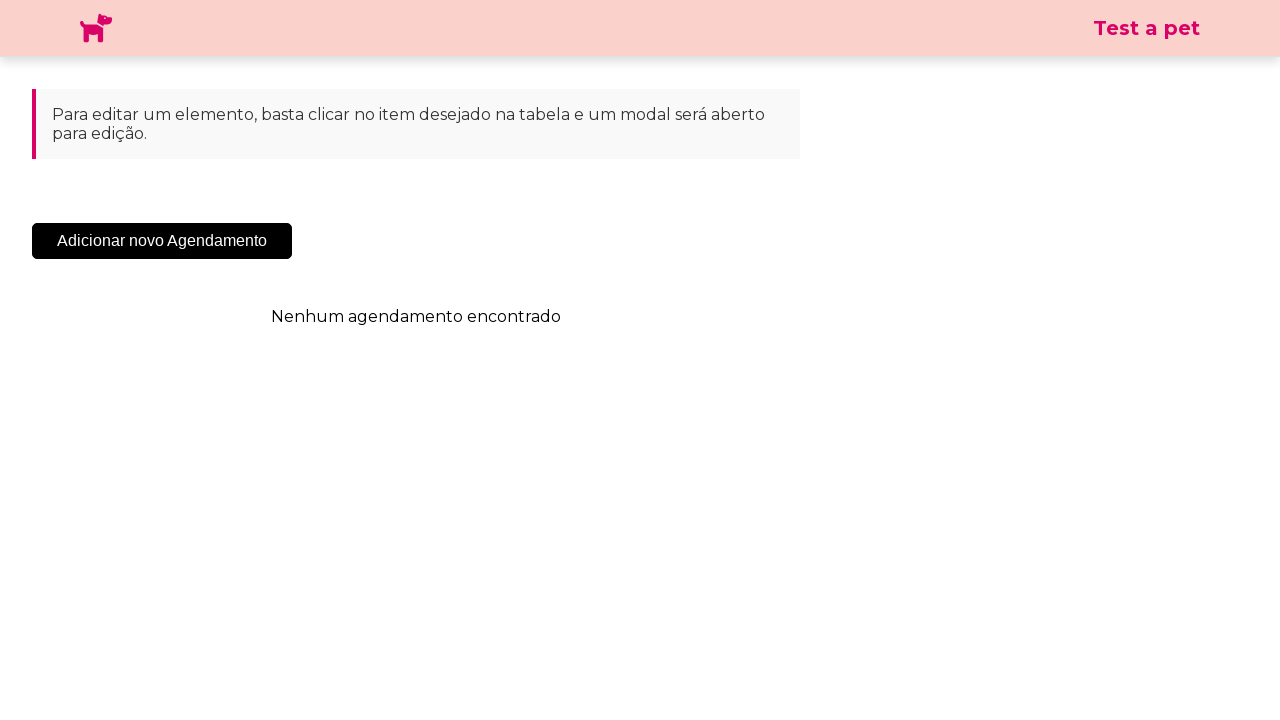

Clicked 'Add New Scheduling' button at (162, 241) on .sc-cHqXqK.kZzwzX
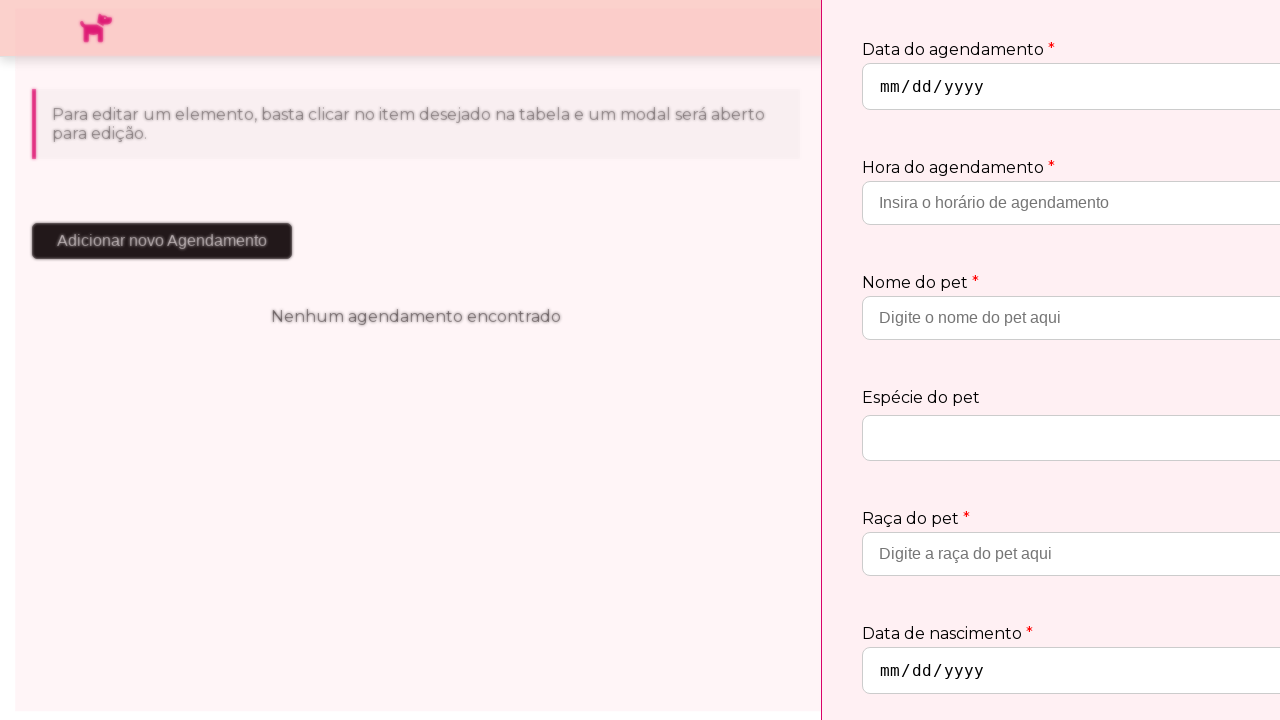

Scheduling modal appeared and is visible
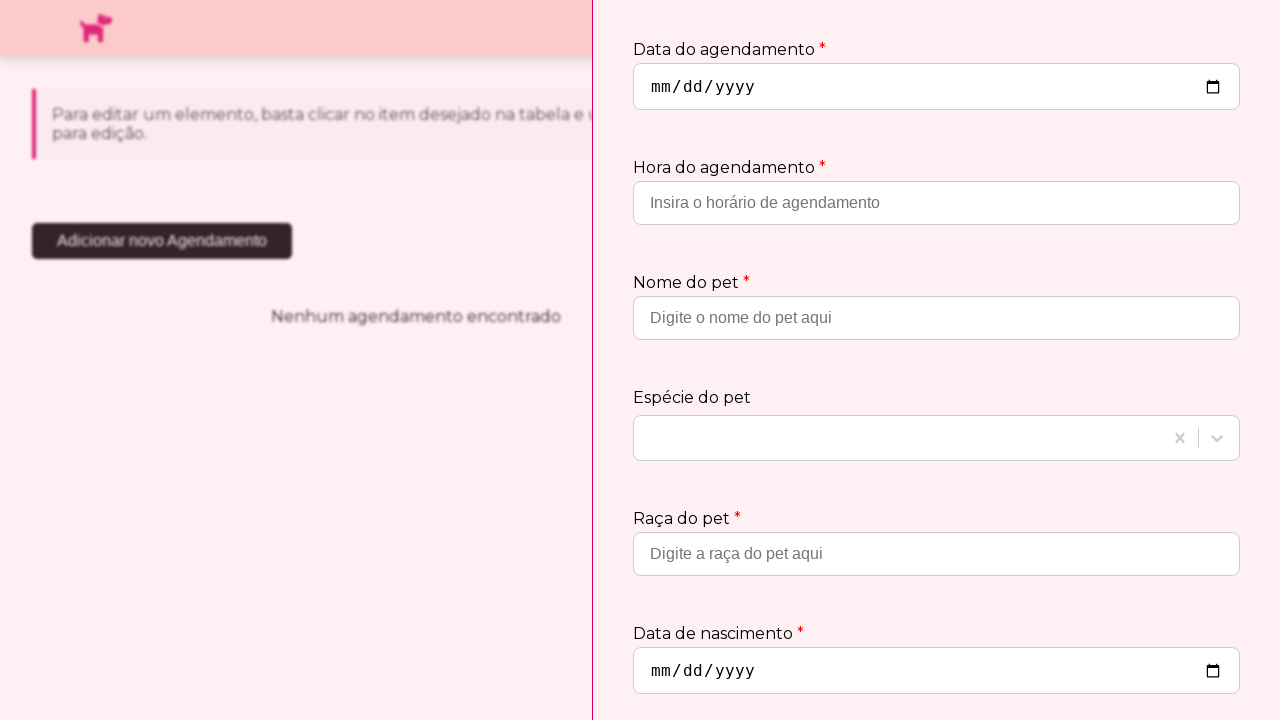

Filled hour field with '10:30' on input[type='hour']
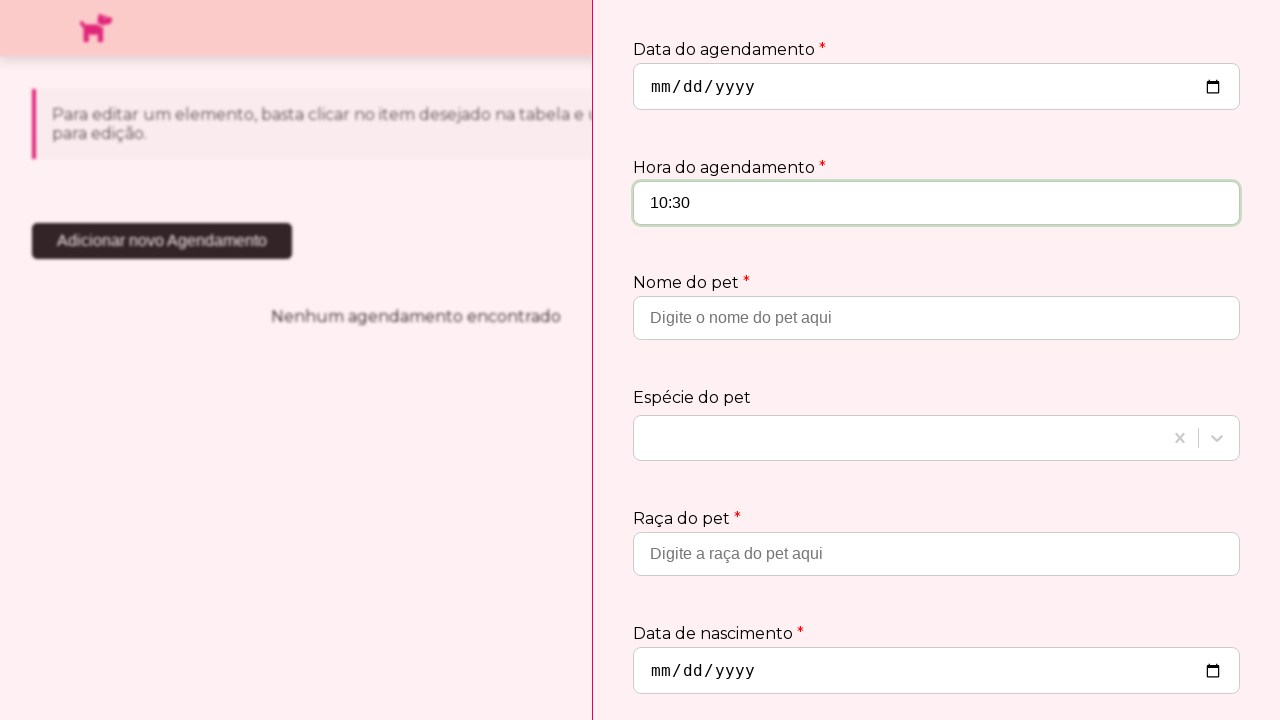

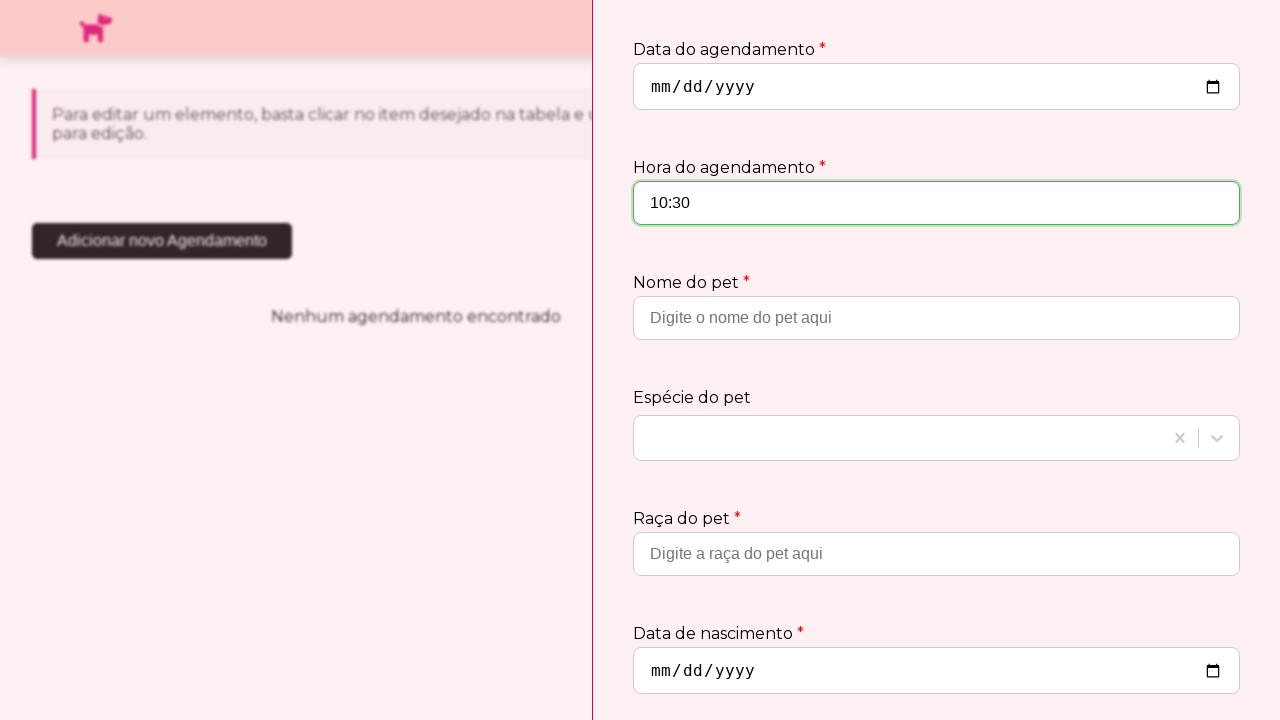